Tests the Todo app's ability to mark items as not completed (outstanding) by creating todo items, marking one as completed, then unmarking it, and verifying the count of outstanding items.

Starting URL: https://todo-app.serenity-js.org/

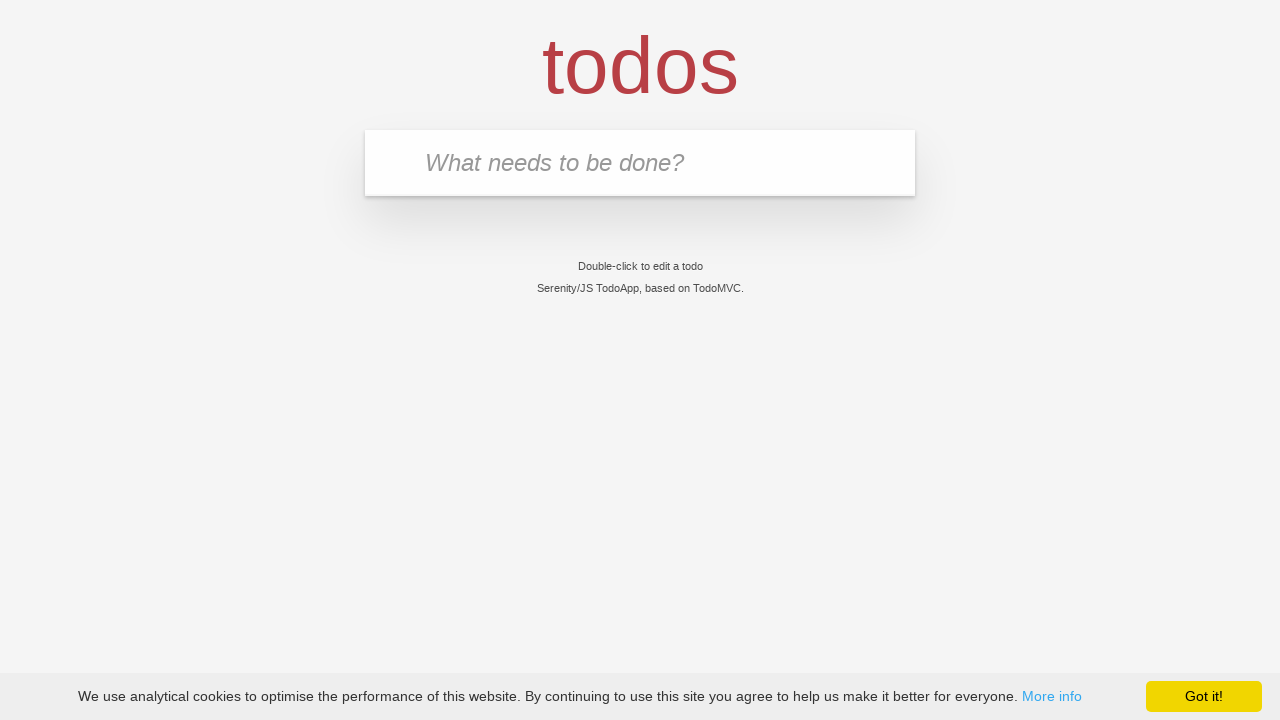

Todo input field became visible
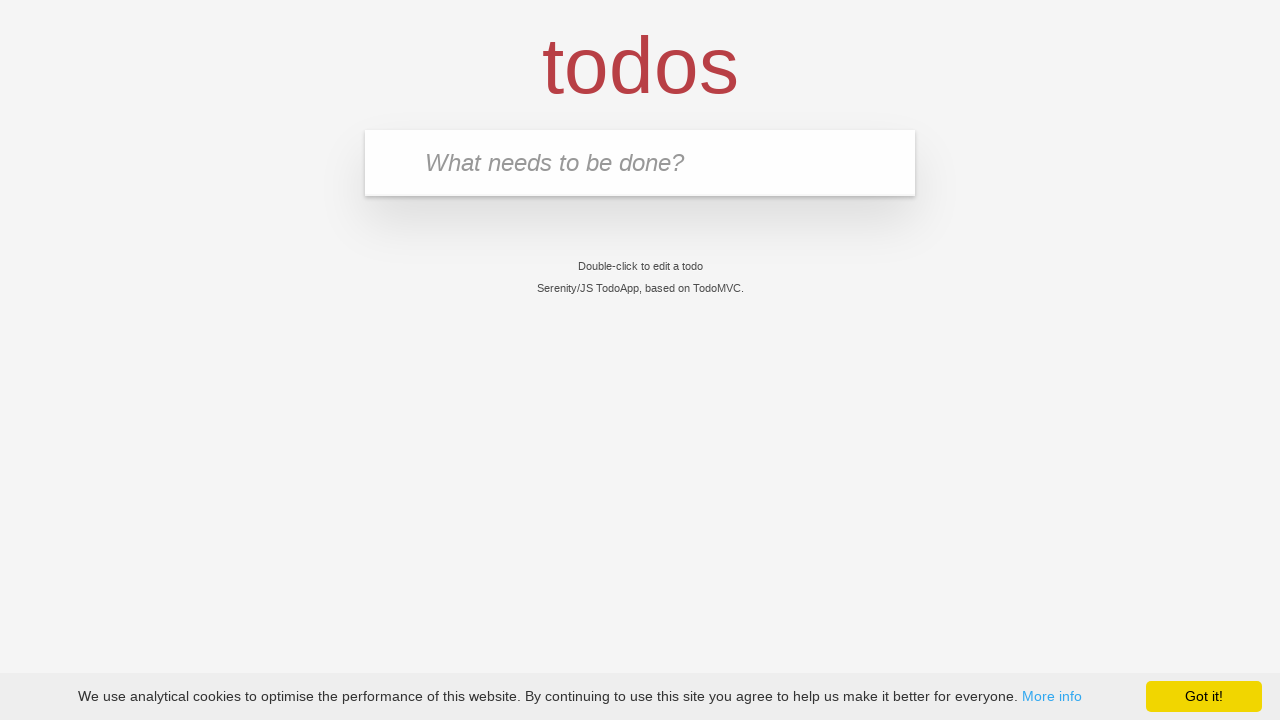

Filled input with 'Buy dog food' on input.new-todo
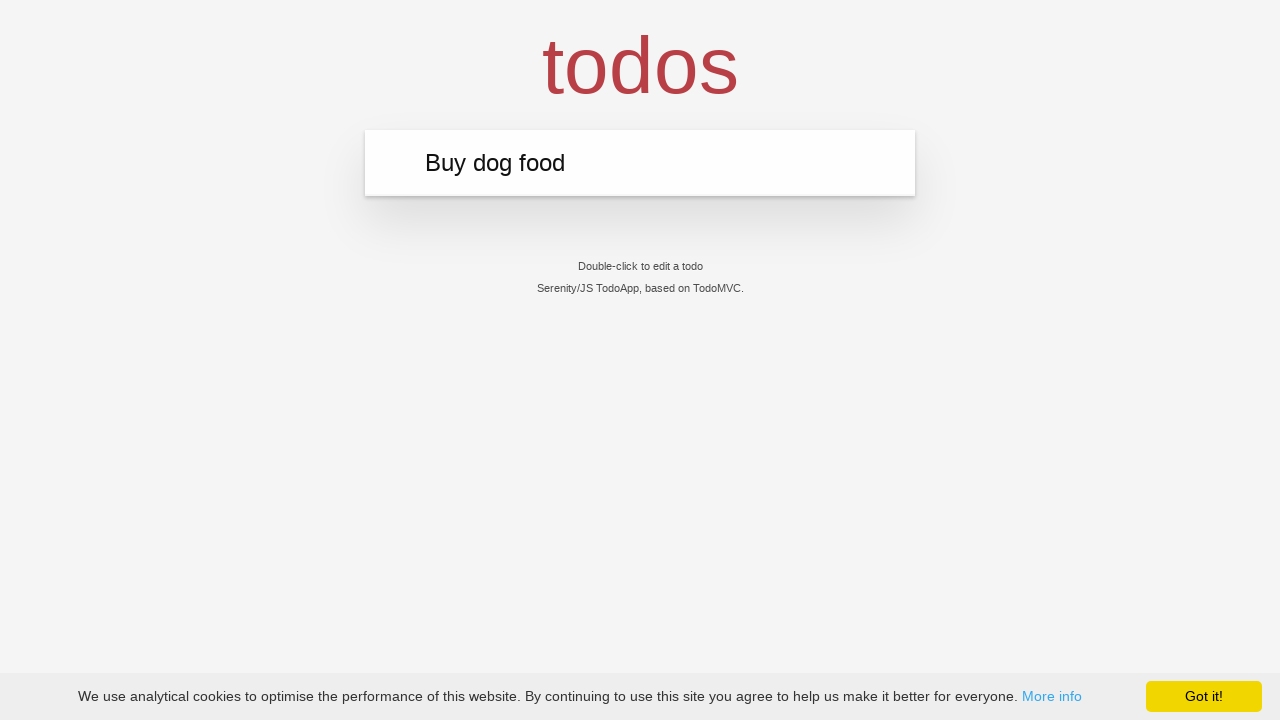

Pressed Enter to add 'Buy dog food' todo item on input.new-todo
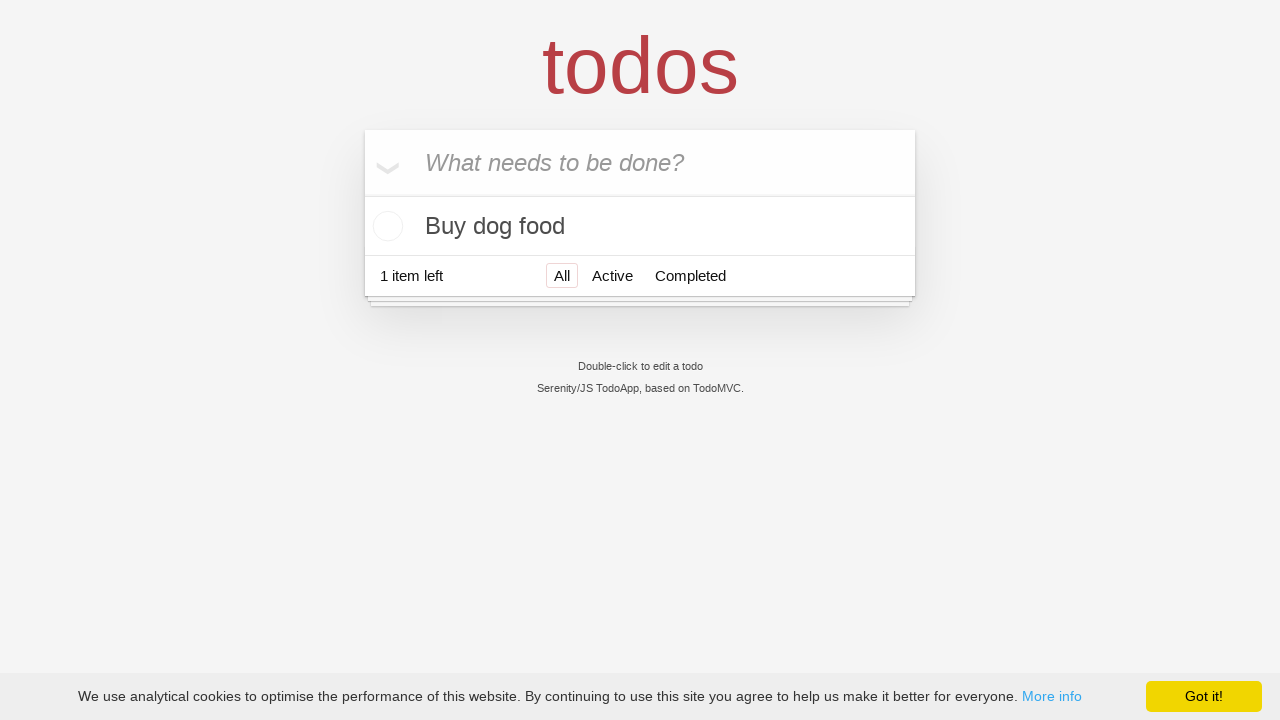

First todo item 'Buy dog food' appeared in the list
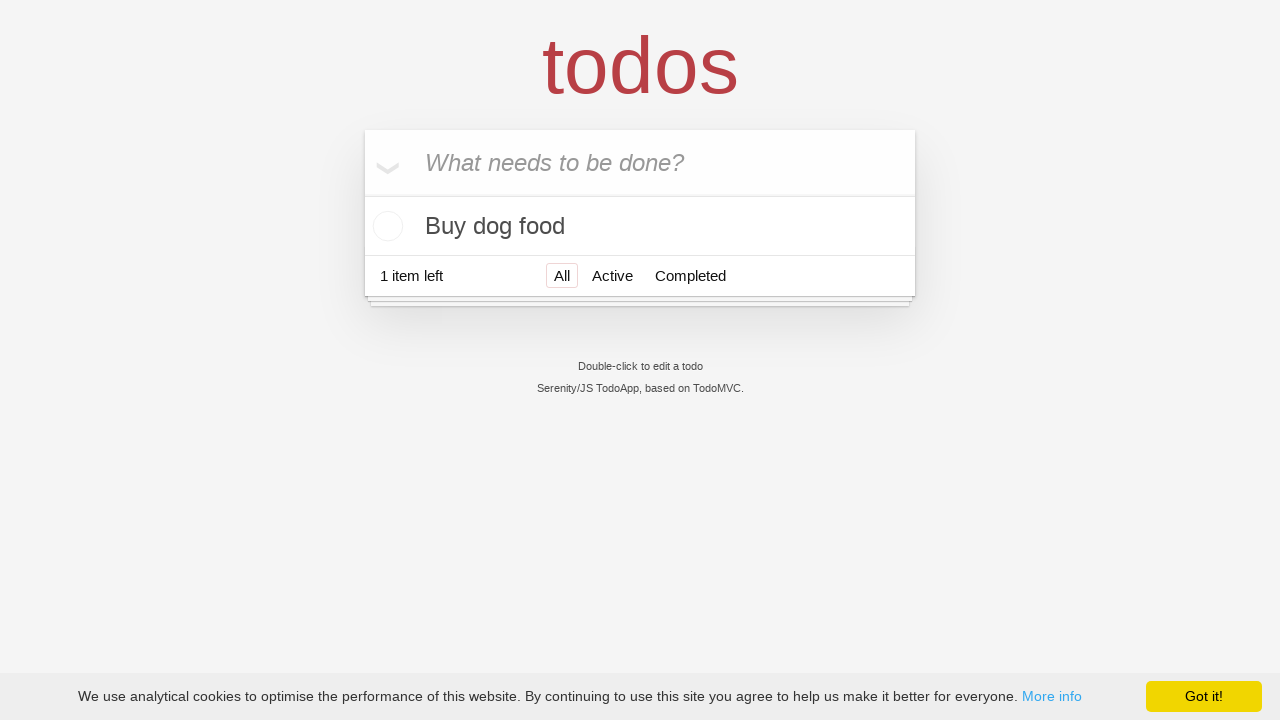

Filled input with 'Feed the dog' on input.new-todo
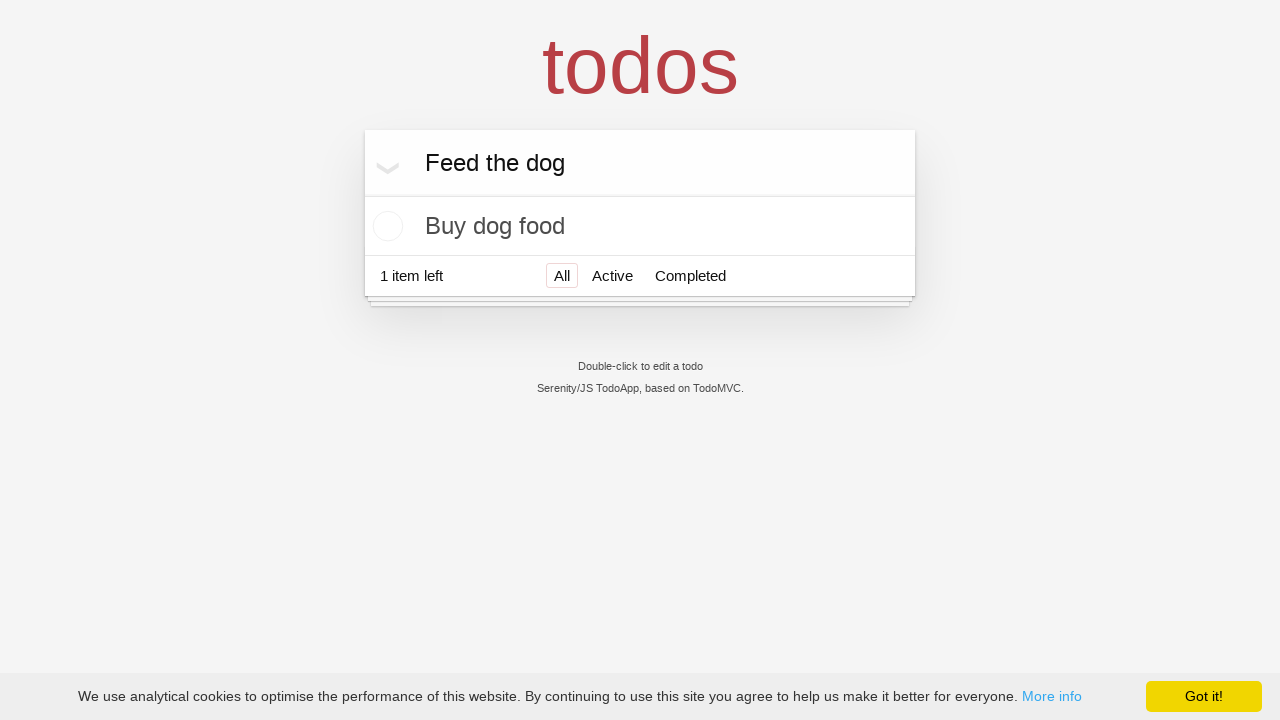

Pressed Enter to add 'Feed the dog' todo item on input.new-todo
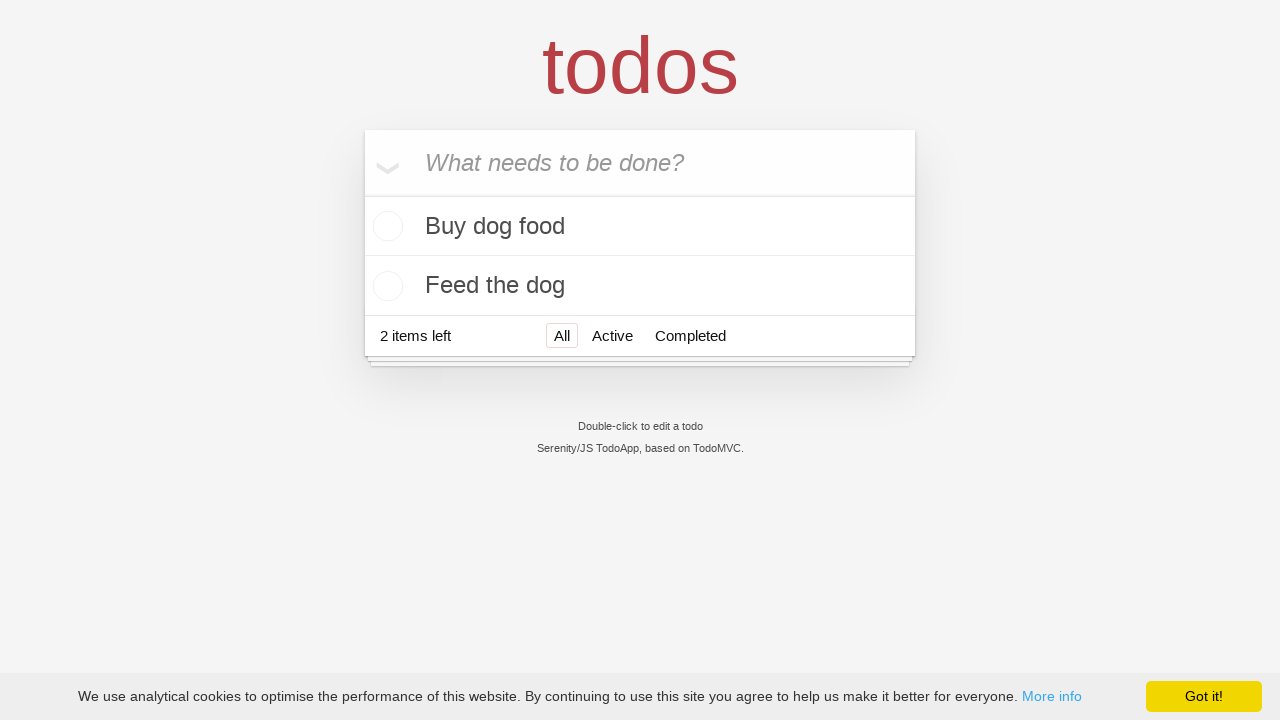

Second todo item 'Feed the dog' appeared in the list
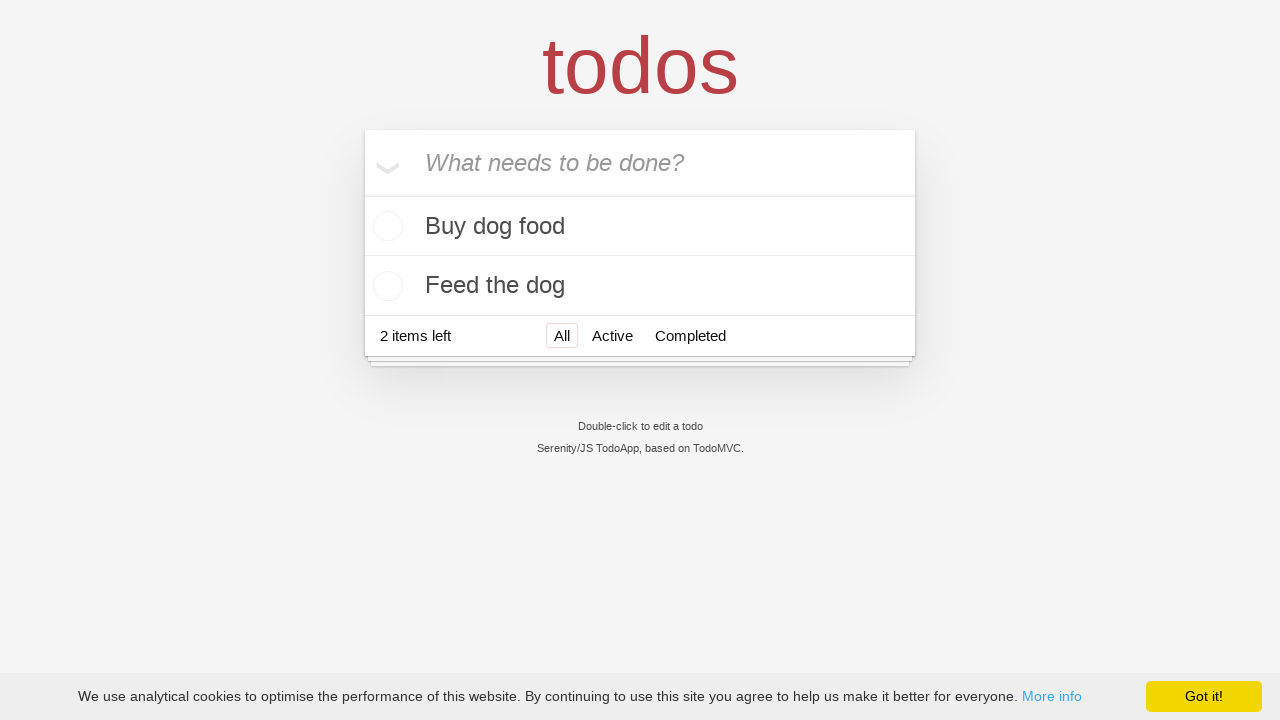

Clicked toggle button to mark 'Buy dog food' as completed at (385, 226) on li:has-text('Buy dog food') input.toggle
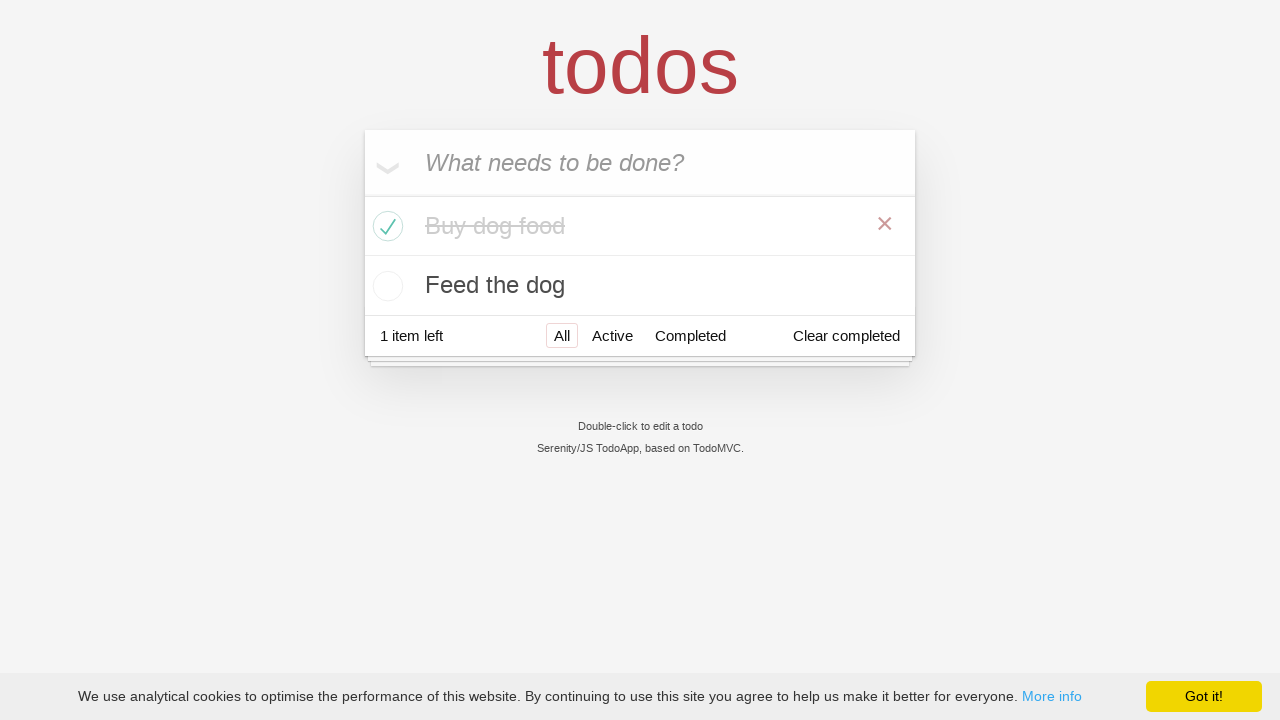

'Buy dog food' item now shows as completed
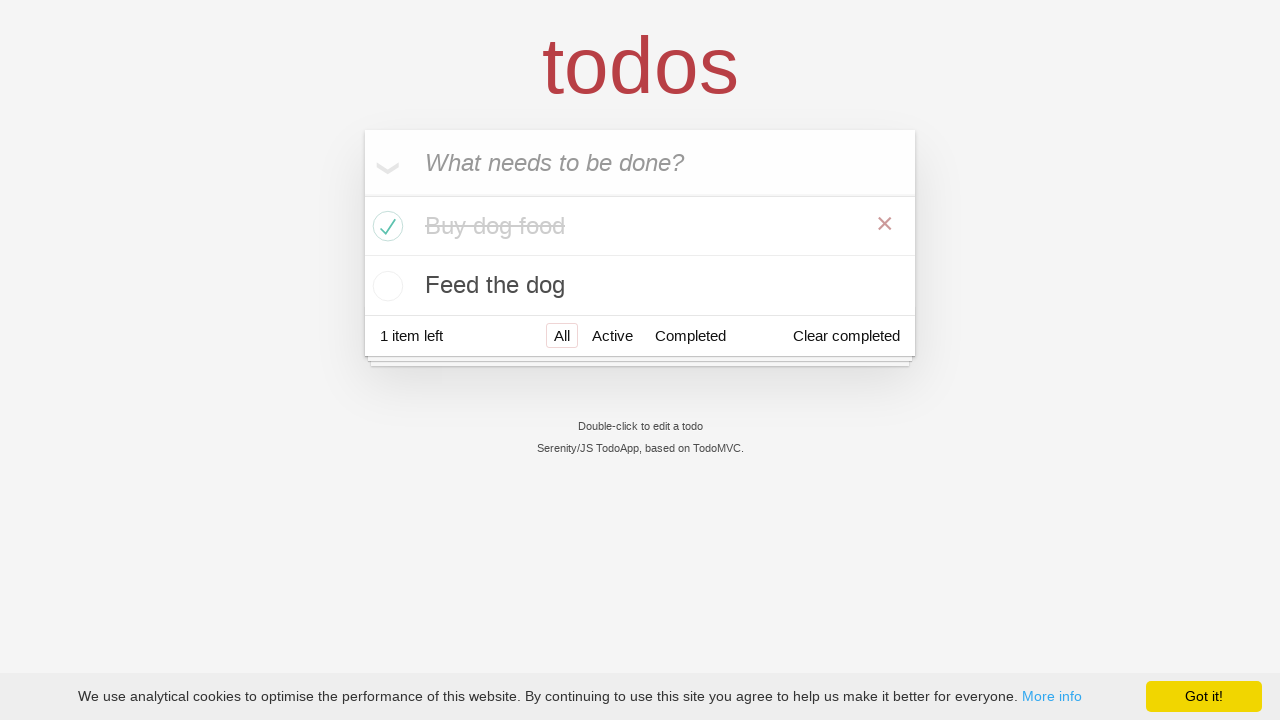

Clicked toggle button to mark 'Buy dog food' as not completed at (385, 226) on li:has-text('Buy dog food') input.toggle
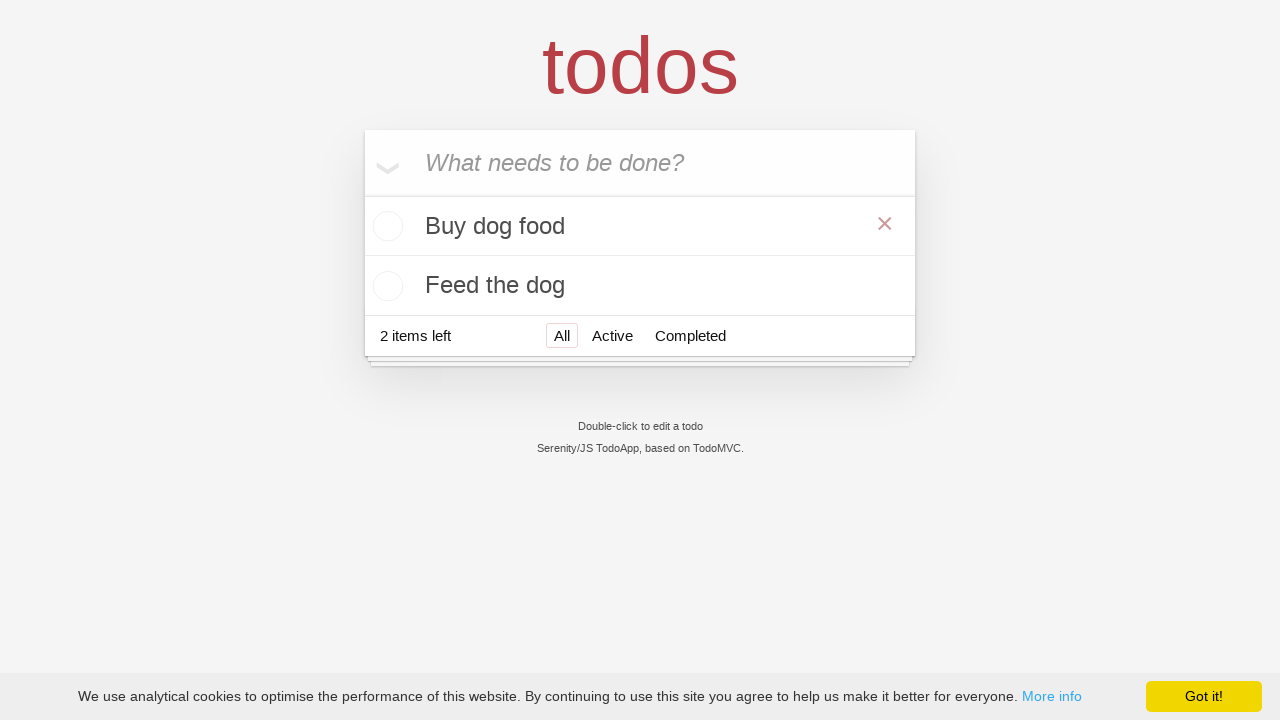

'Buy dog food' item no longer shows as completed
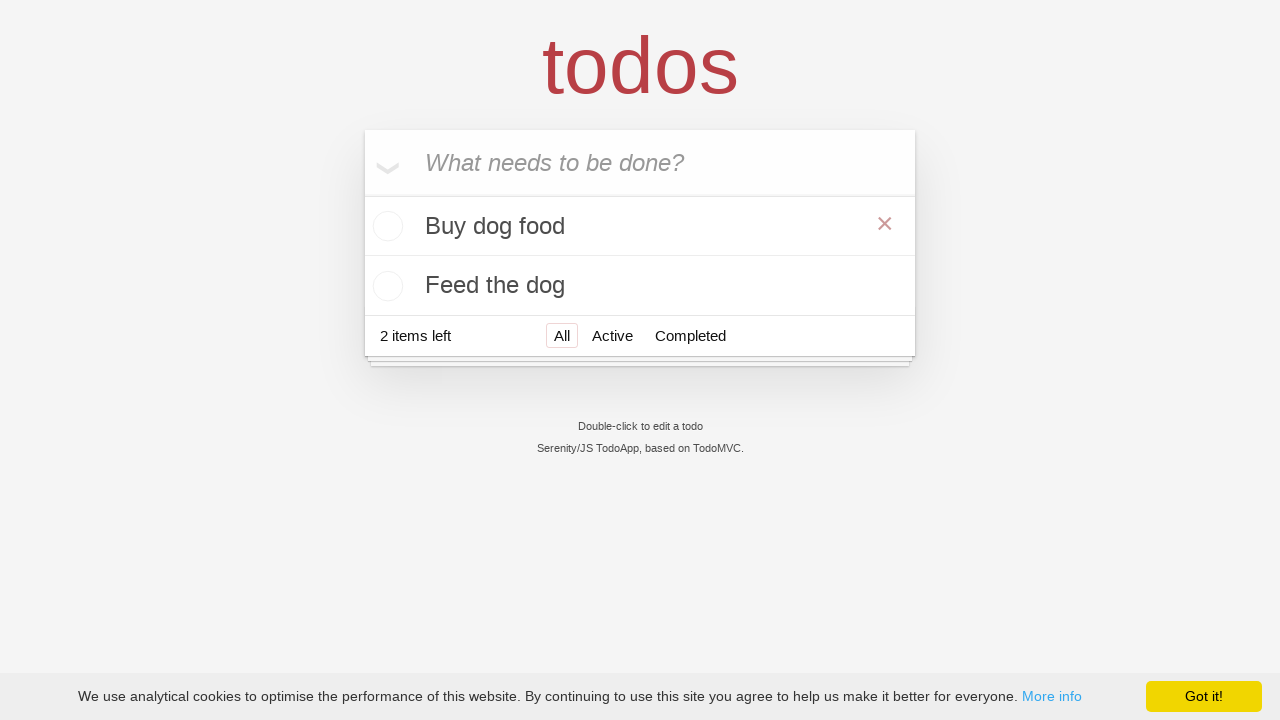

Verified that 2 items are outstanding
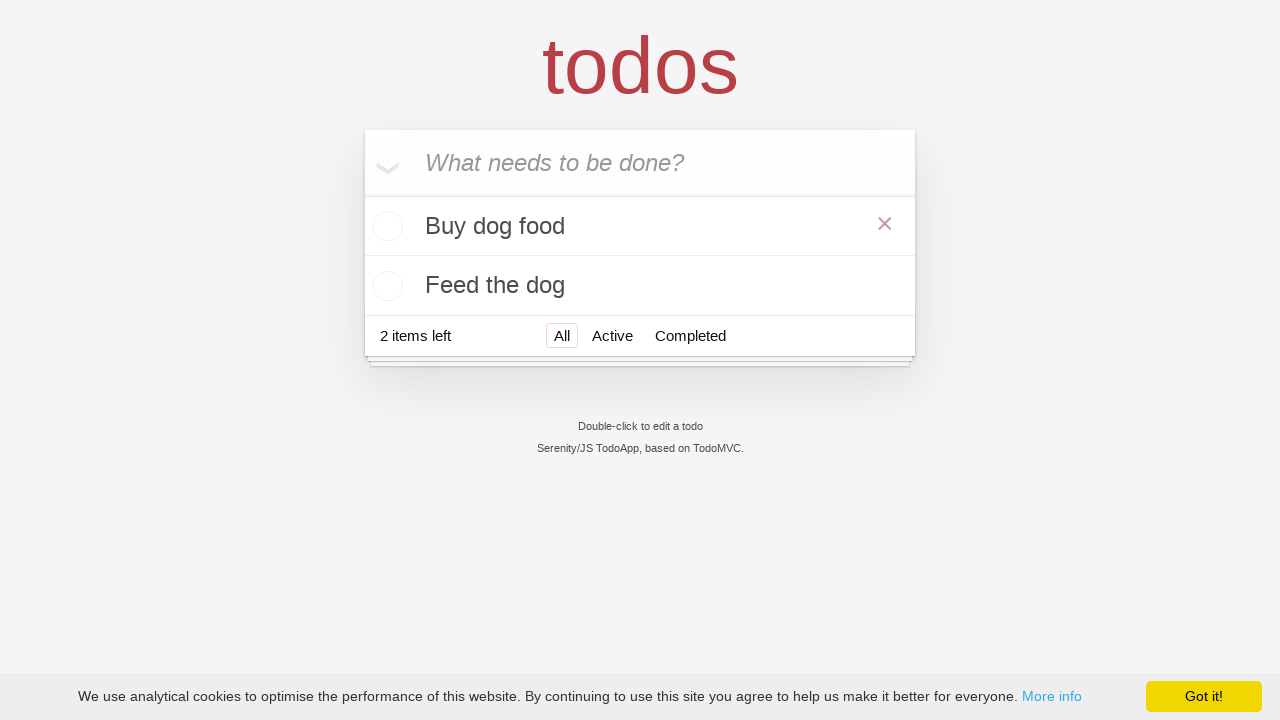

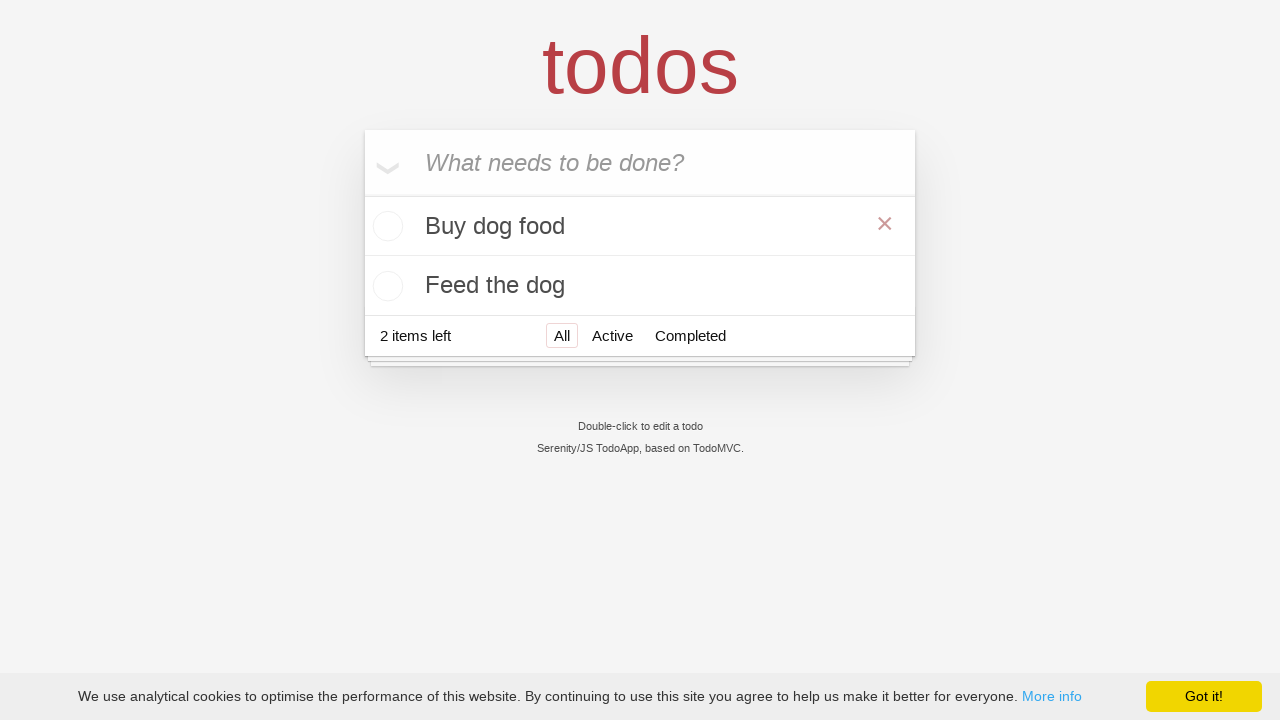